Tests the YRT (York Region Transit) viva routes page by typing text in a search field, clearing it, and verifying the page URL remains correct.

Starting URL: https://www.yrt.ca/en/schedules-and-maps/viva-routes.aspx

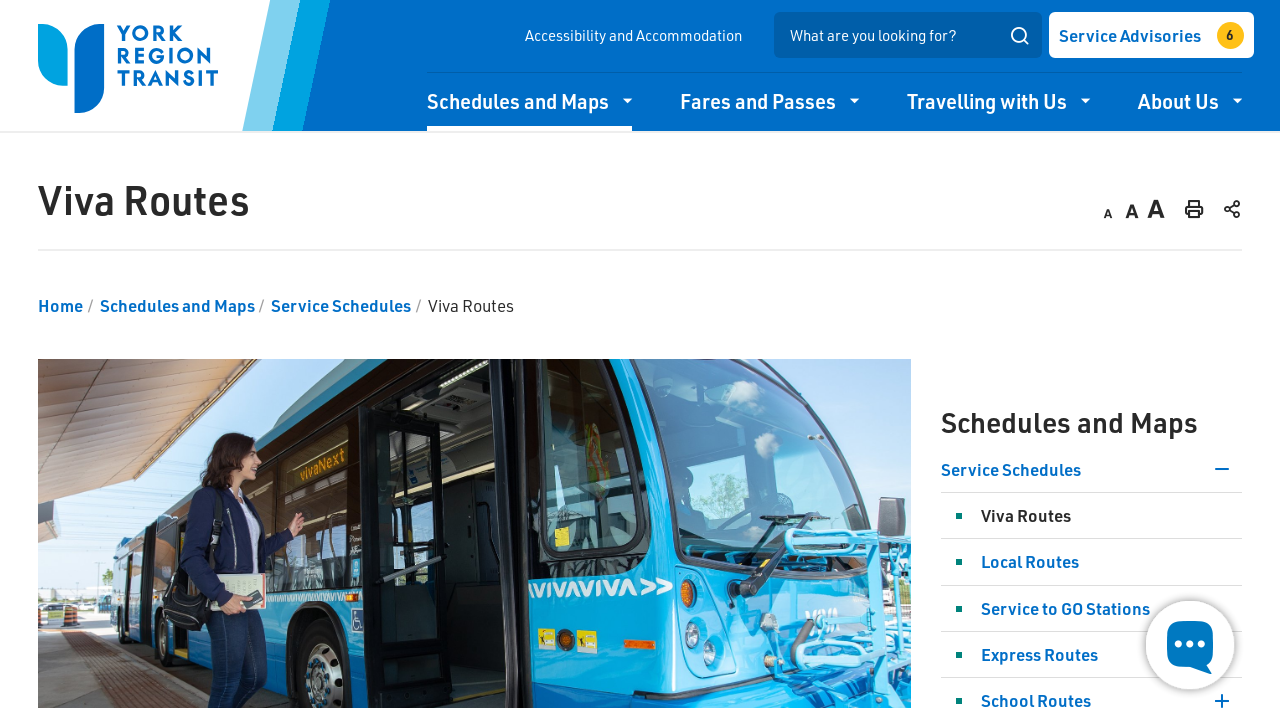

Filled search field with 'ffff' on input[name='search']
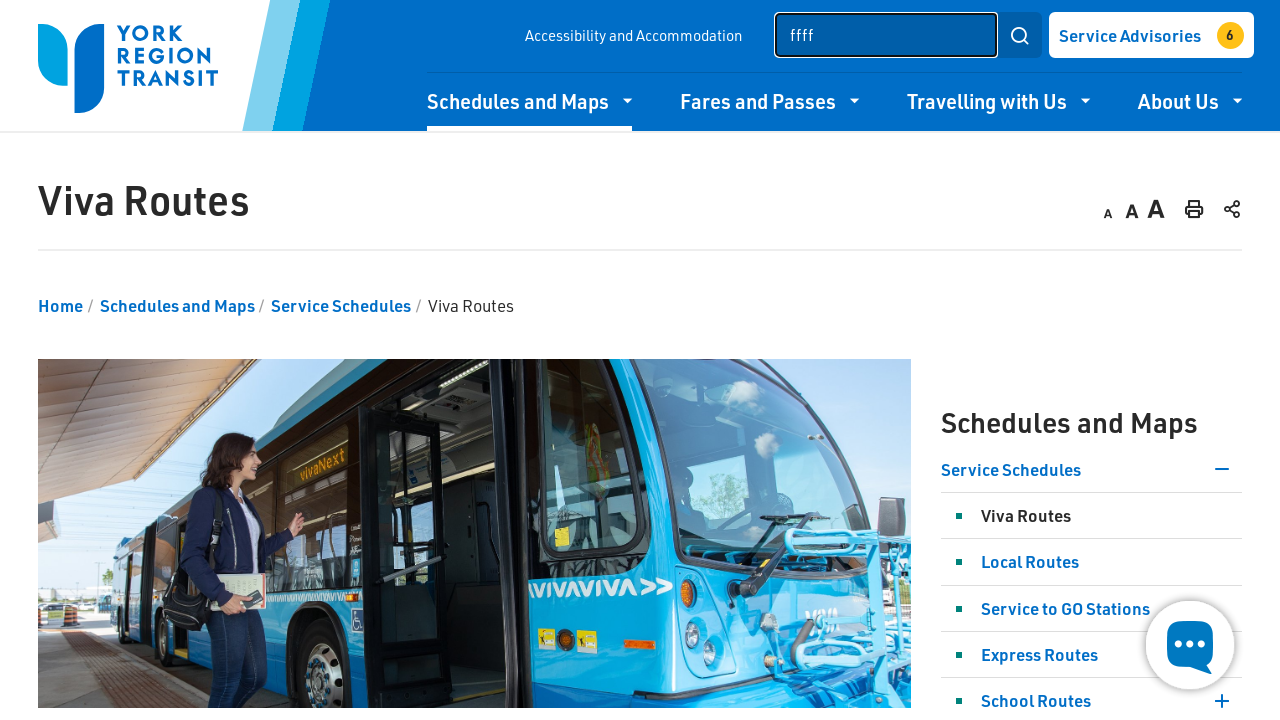

Cleared search field on input[name='search']
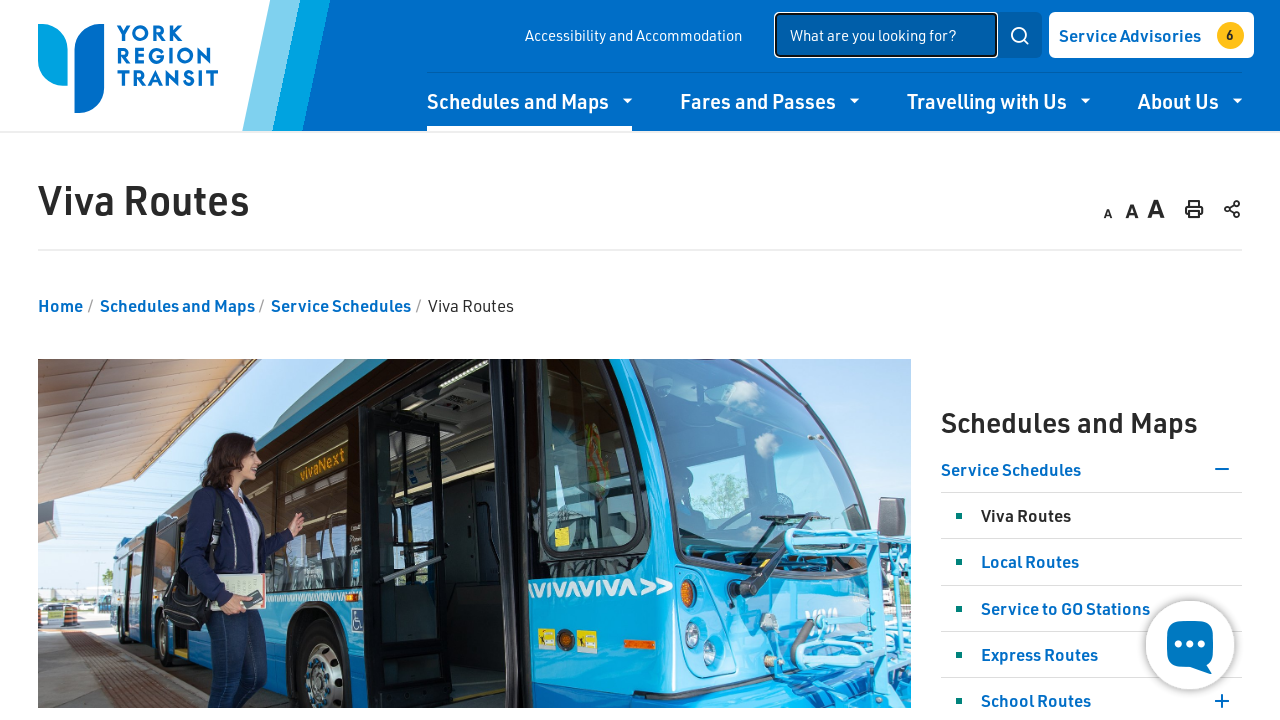

Waited 1000ms for page updates
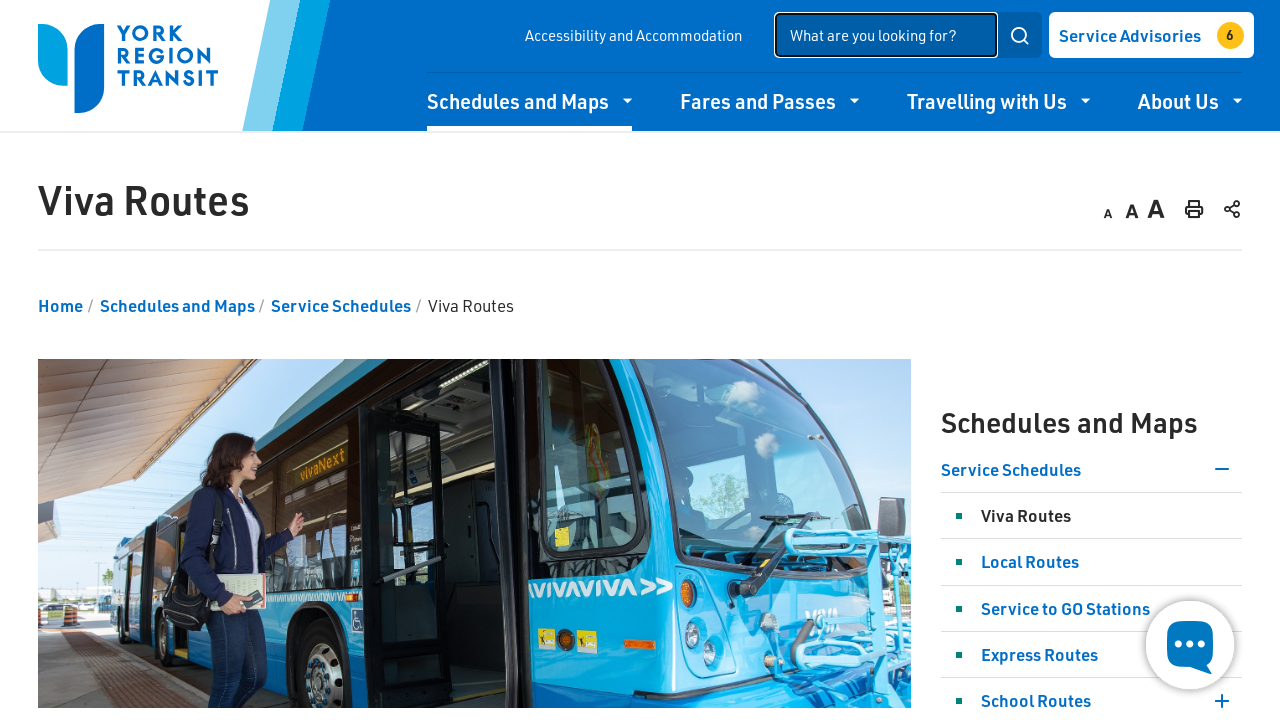

Verified 'Schedules and Maps' link is present
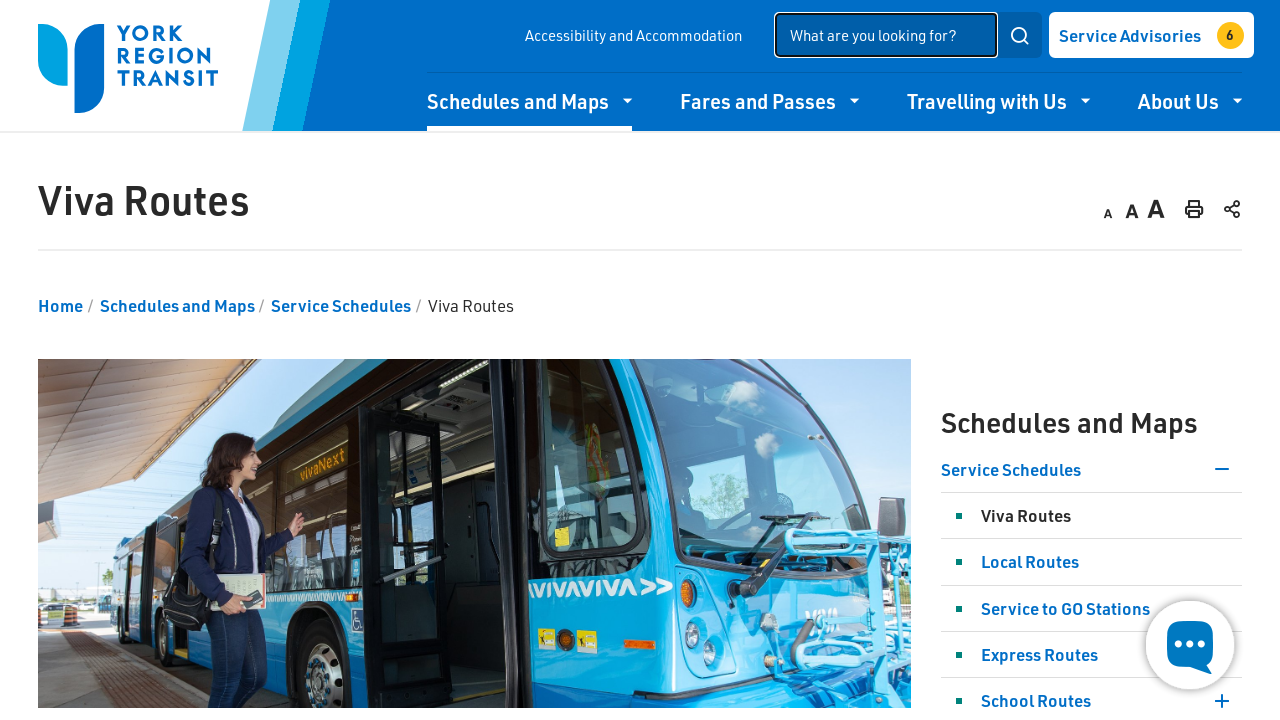

Verified page URL is correct (https://www.yrt.ca/en/schedules-and-maps/viva-routes.aspx)
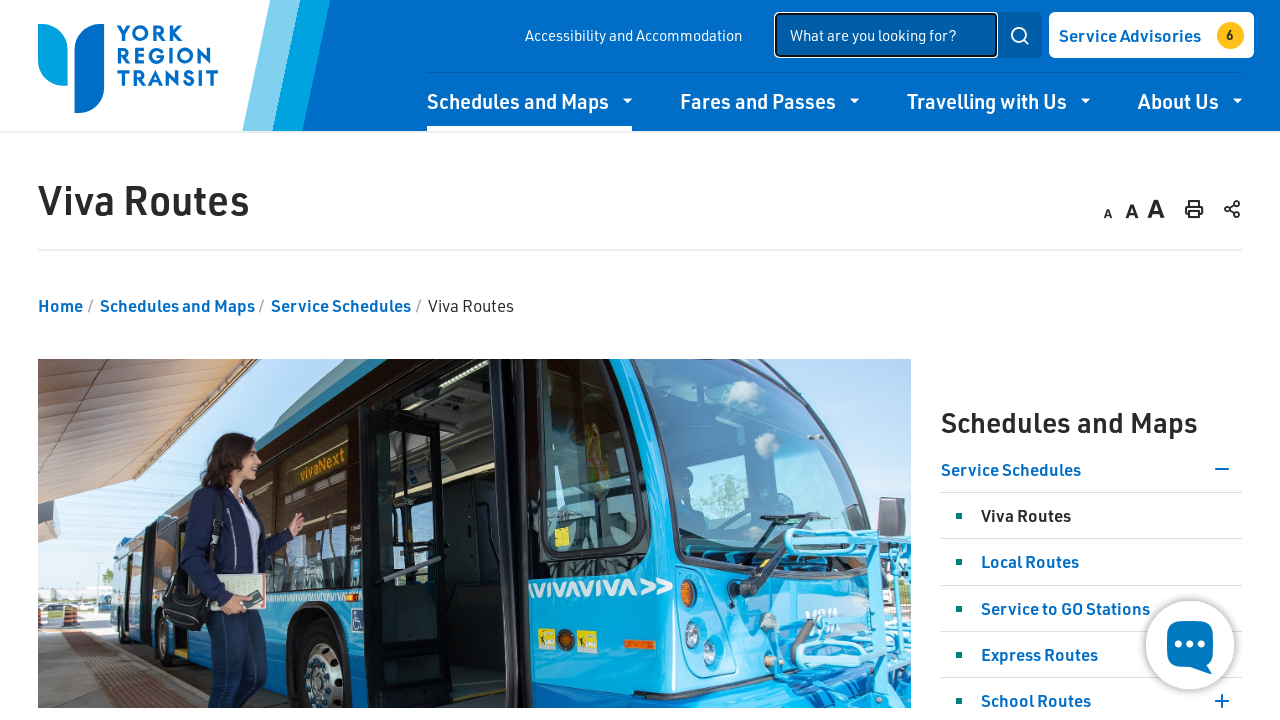

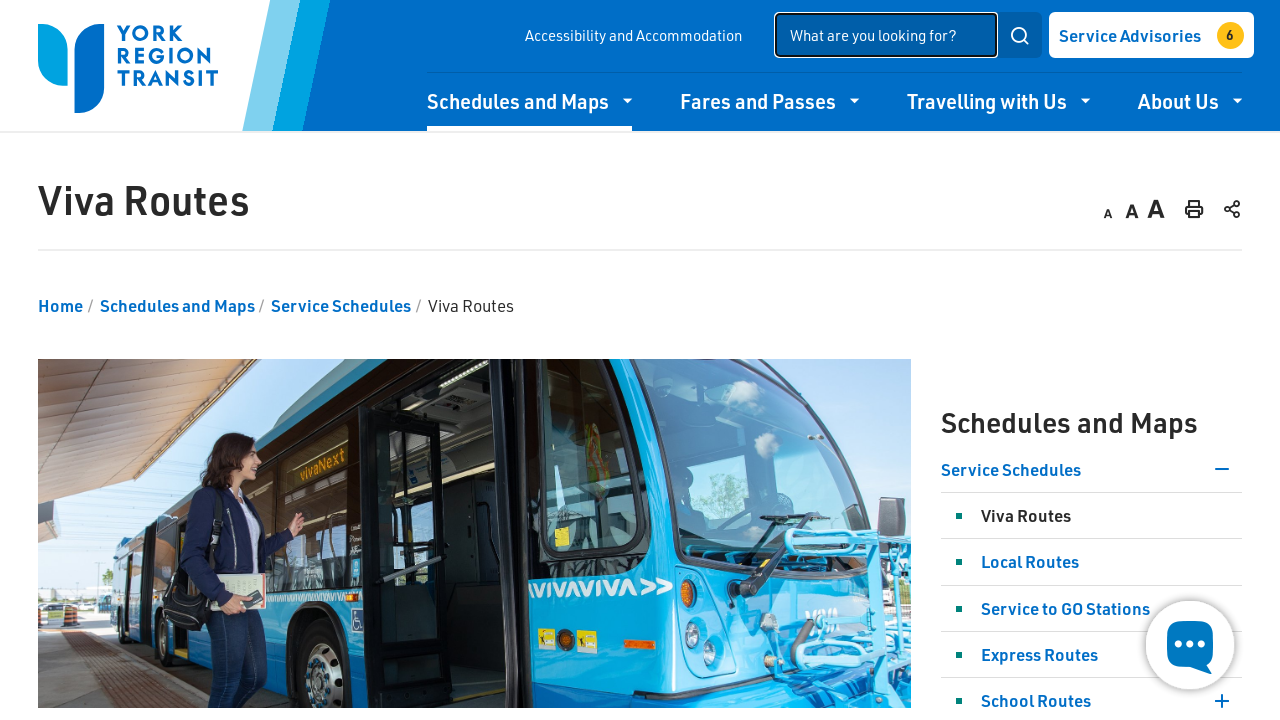